Tests checkbox functionality by verifying initial states and toggling the first checkbox

Starting URL: https://the-internet.herokuapp.com/

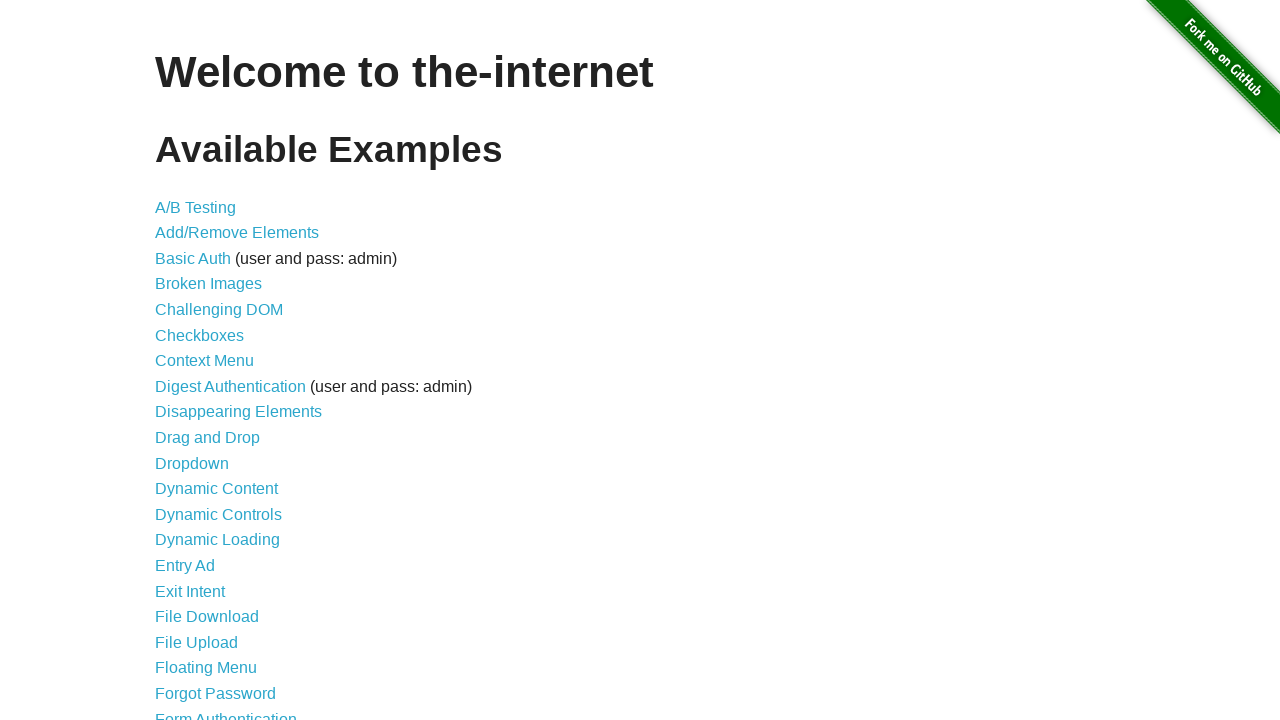

Clicked on Checkboxes link at (200, 335) on xpath=//a[text()='Checkboxes']
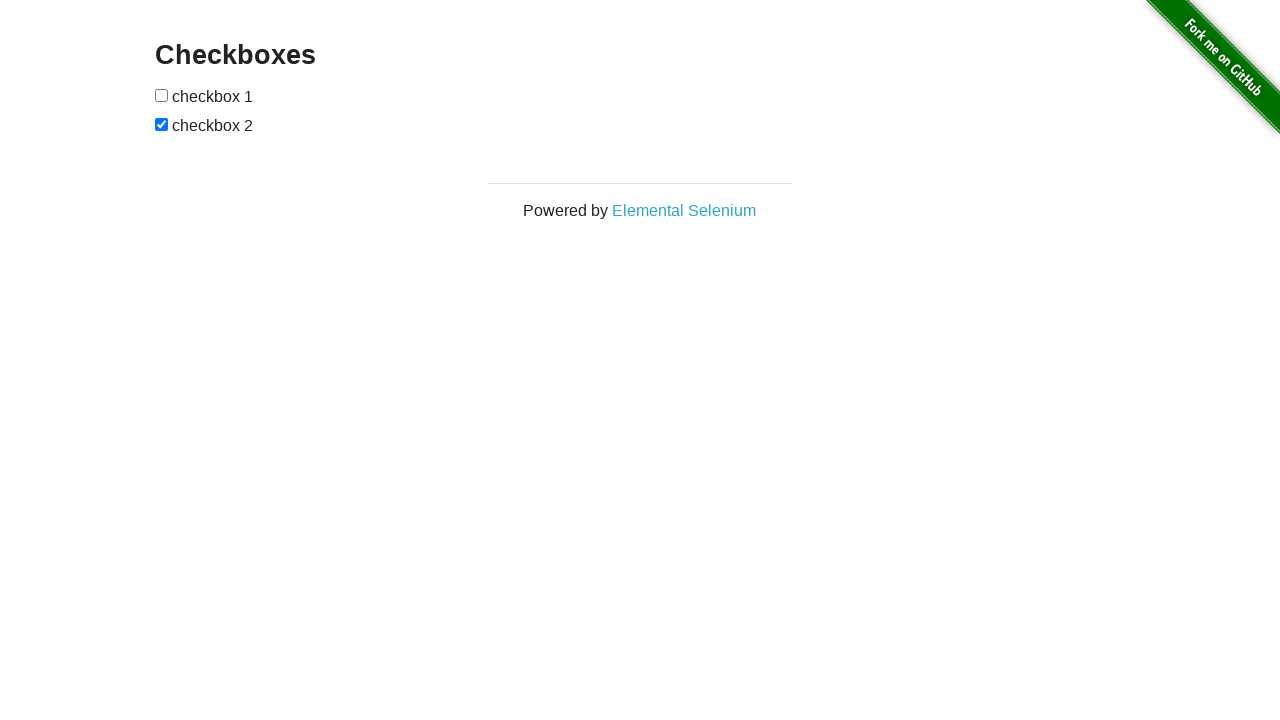

Located all checkboxes on the page
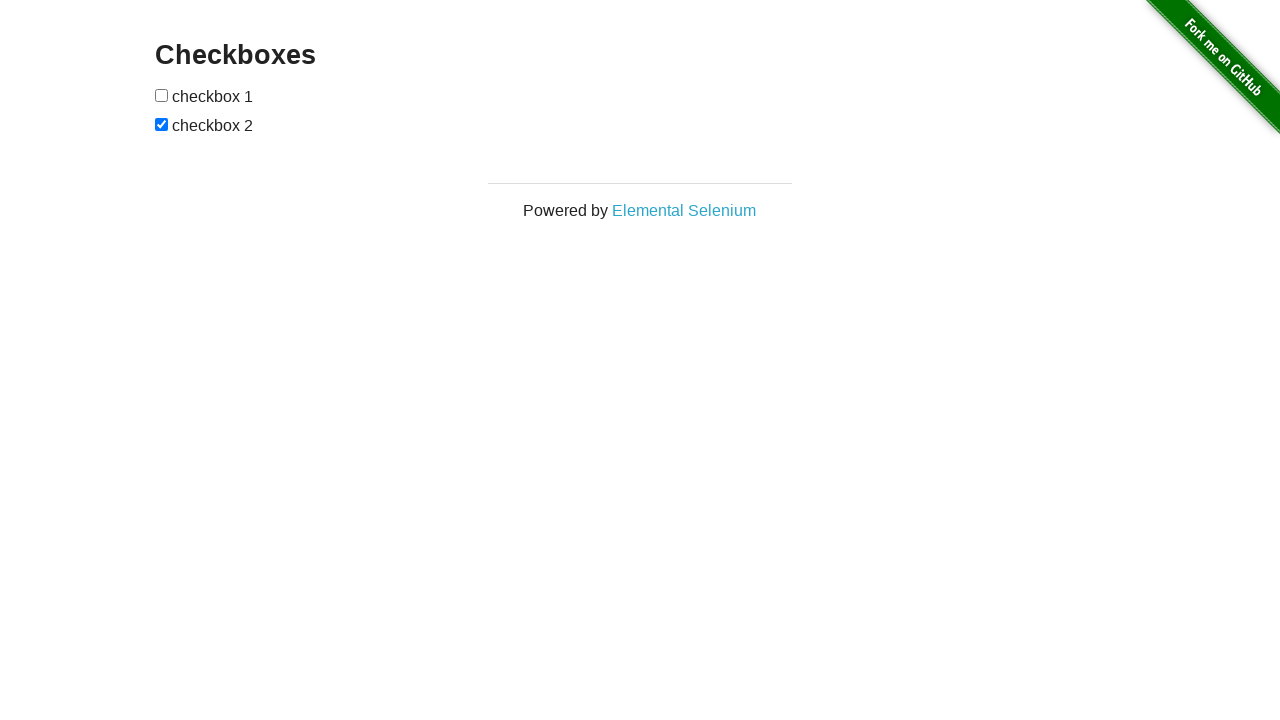

Verified first checkbox is initially unchecked
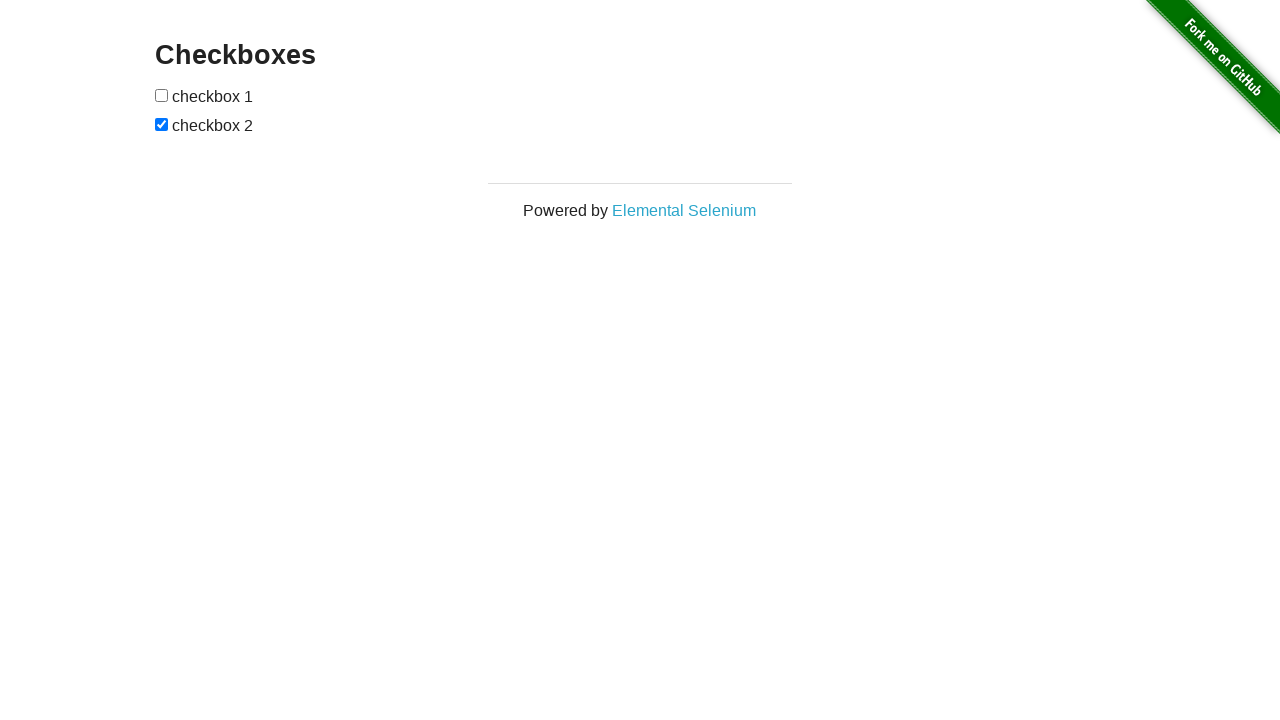

Verified second checkbox is initially checked
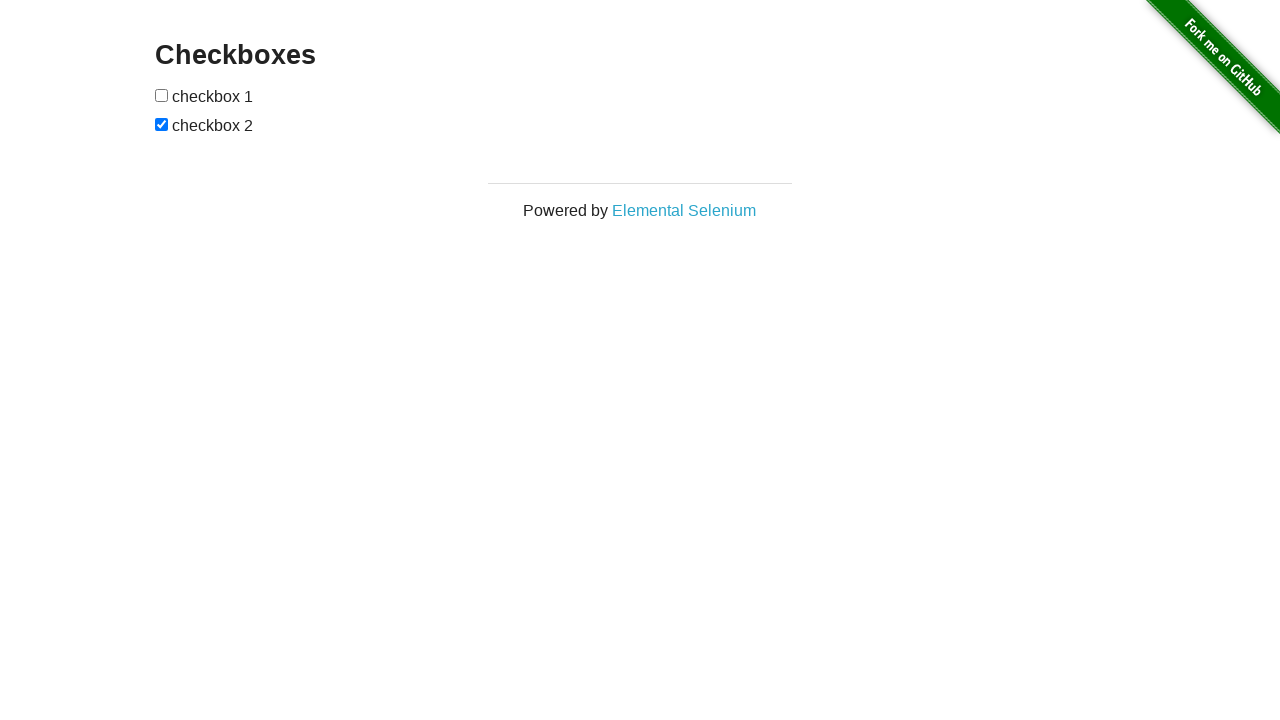

Clicked first checkbox to select it at (162, 95) on xpath=//input[@type='checkbox'] >> nth=0
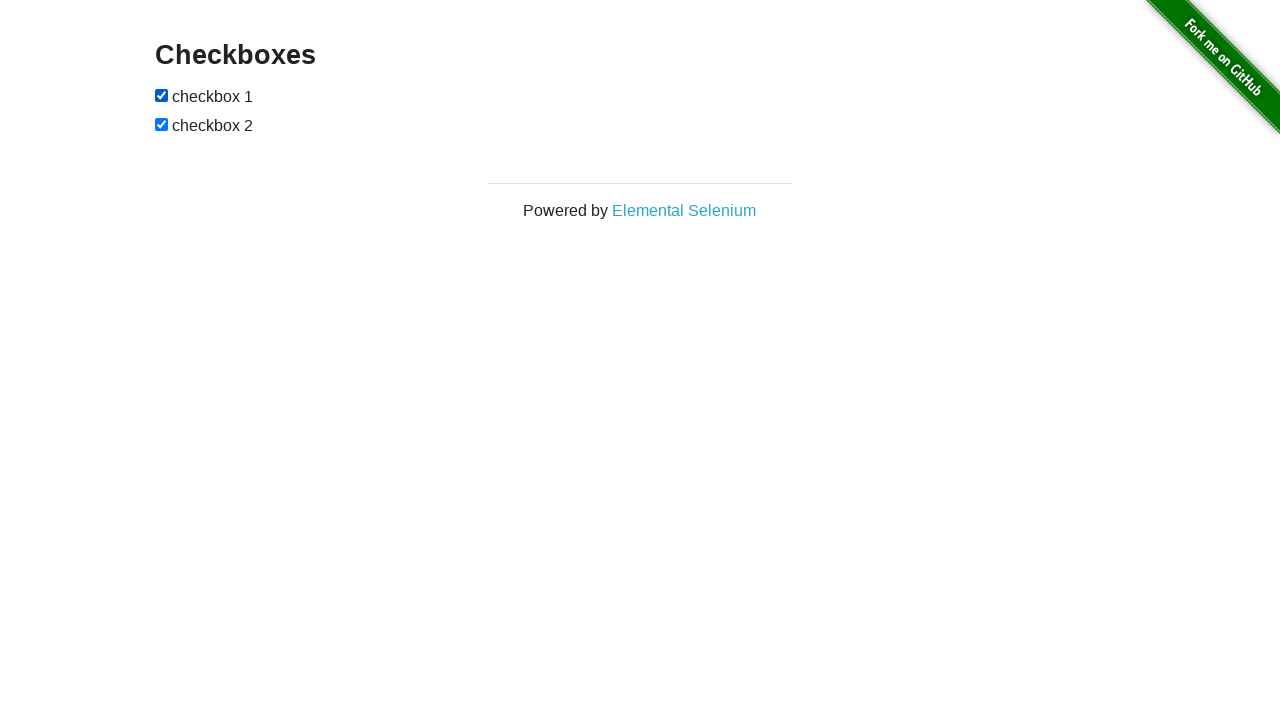

Verified first checkbox is now checked
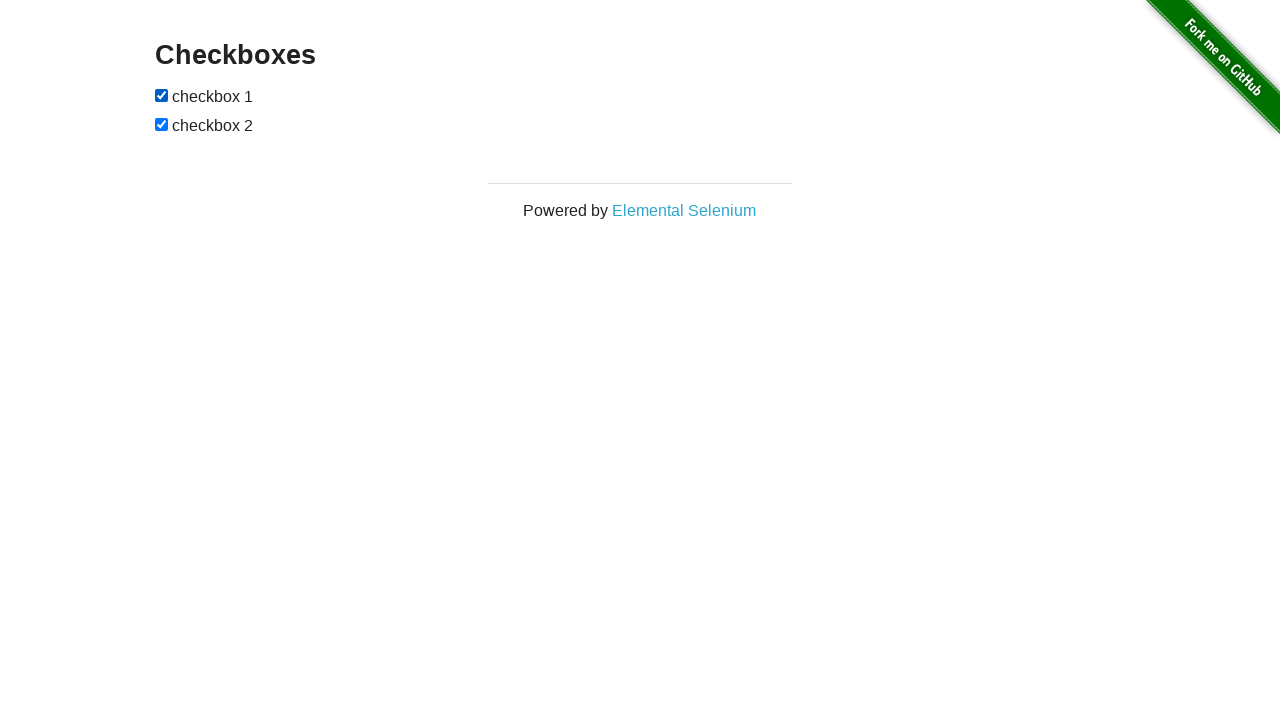

Verified second checkbox remains checked
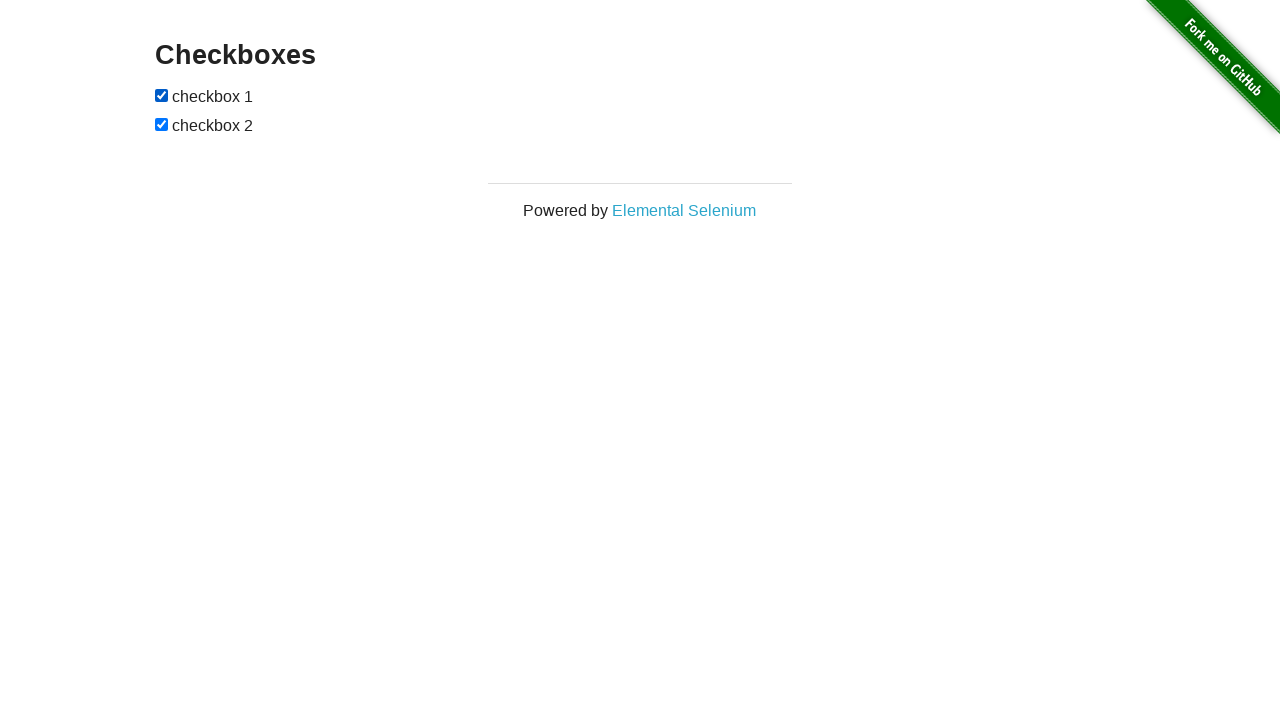

Clicked first checkbox to deselect it at (162, 95) on xpath=//input[@type='checkbox'] >> nth=0
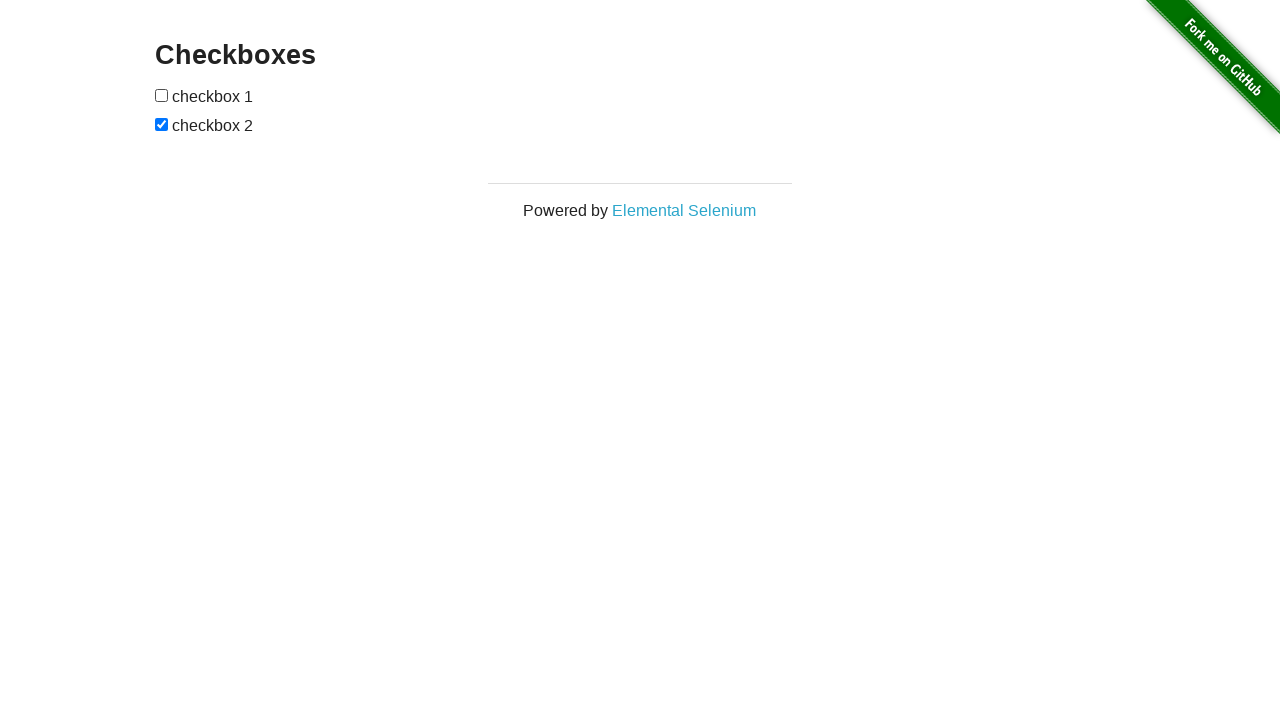

Verified first checkbox is now unchecked
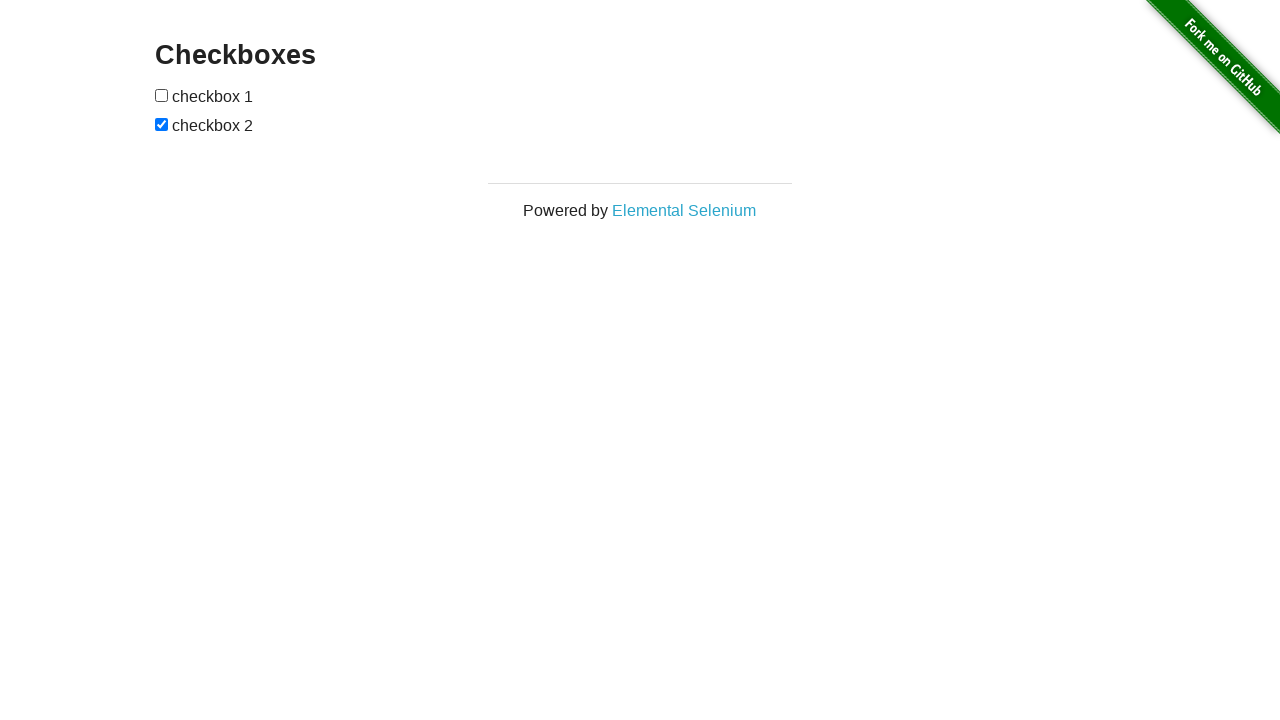

Verified second checkbox remains checked
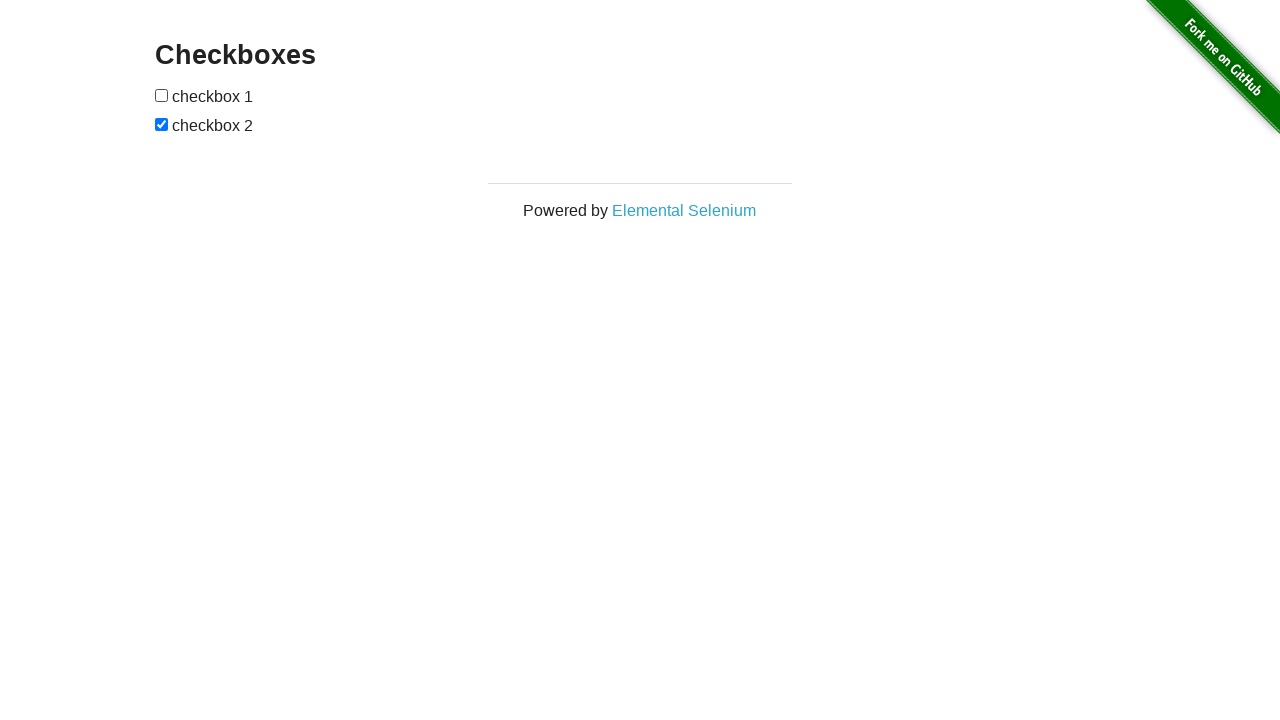

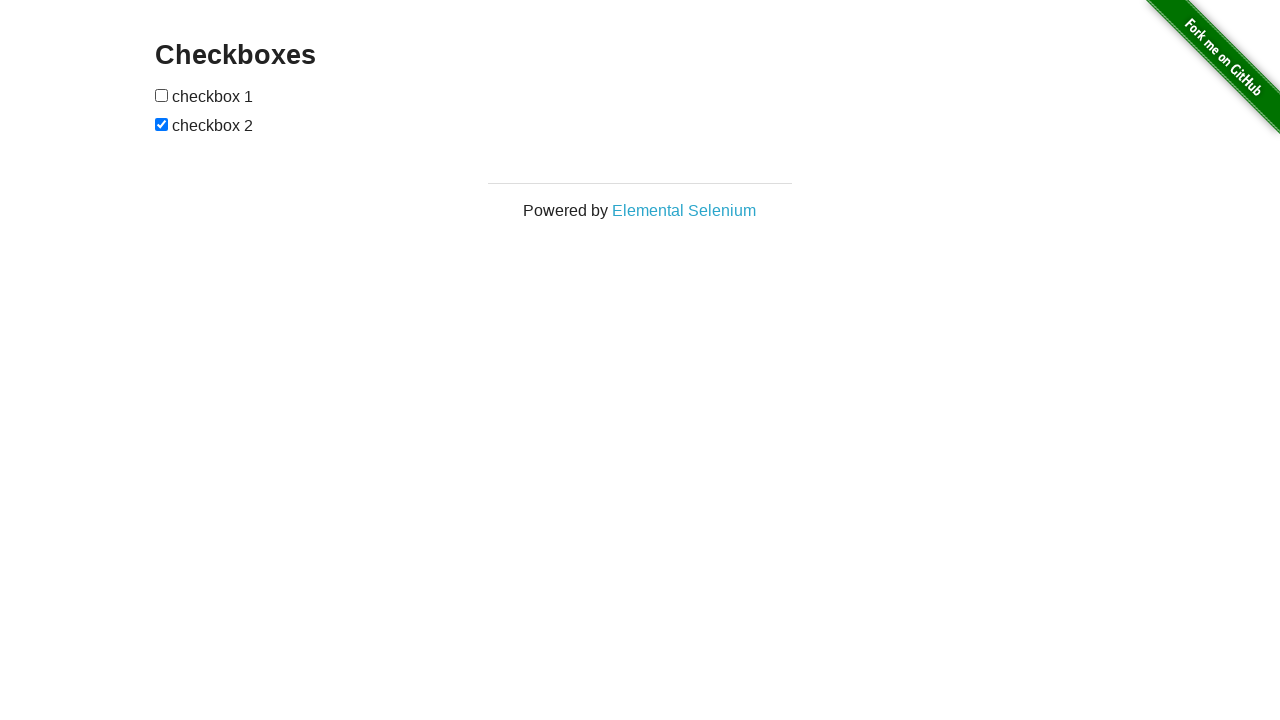